Demonstrates drag and drop by offset, dragging source element to target element's position

Starting URL: https://crossbrowsertesting.github.io/drag-and-drop

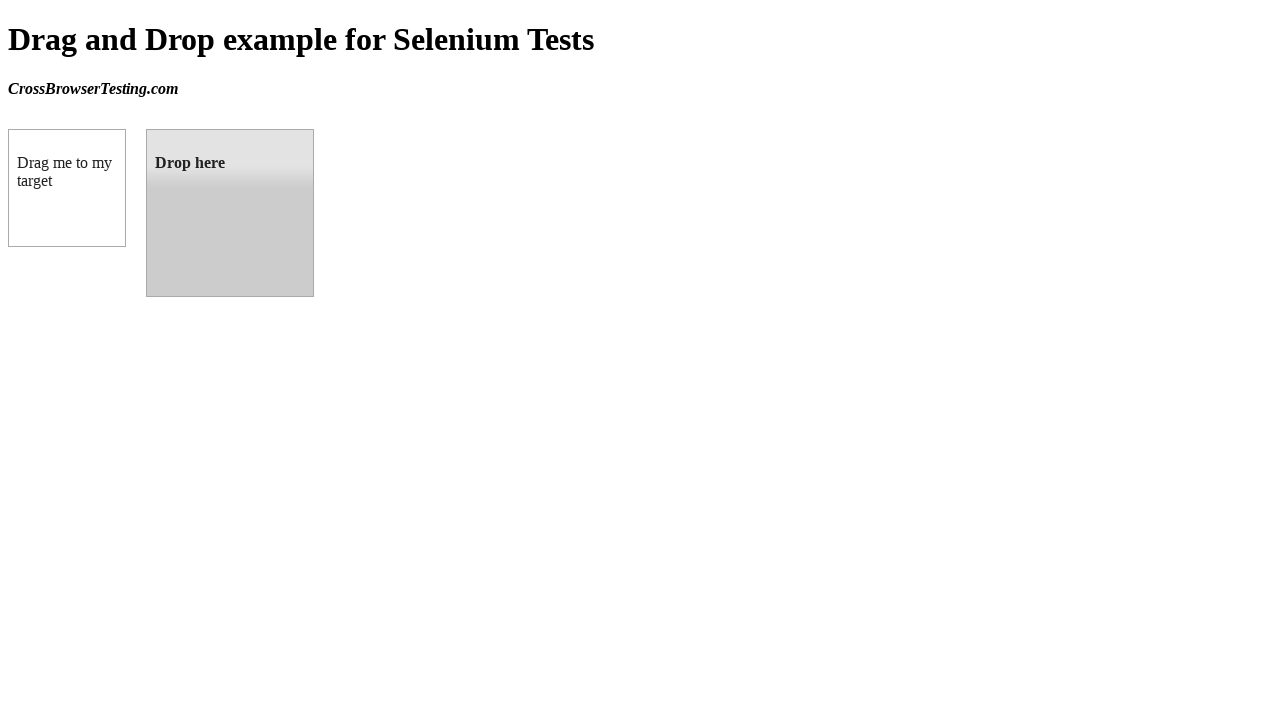

Located source element (draggable box A)
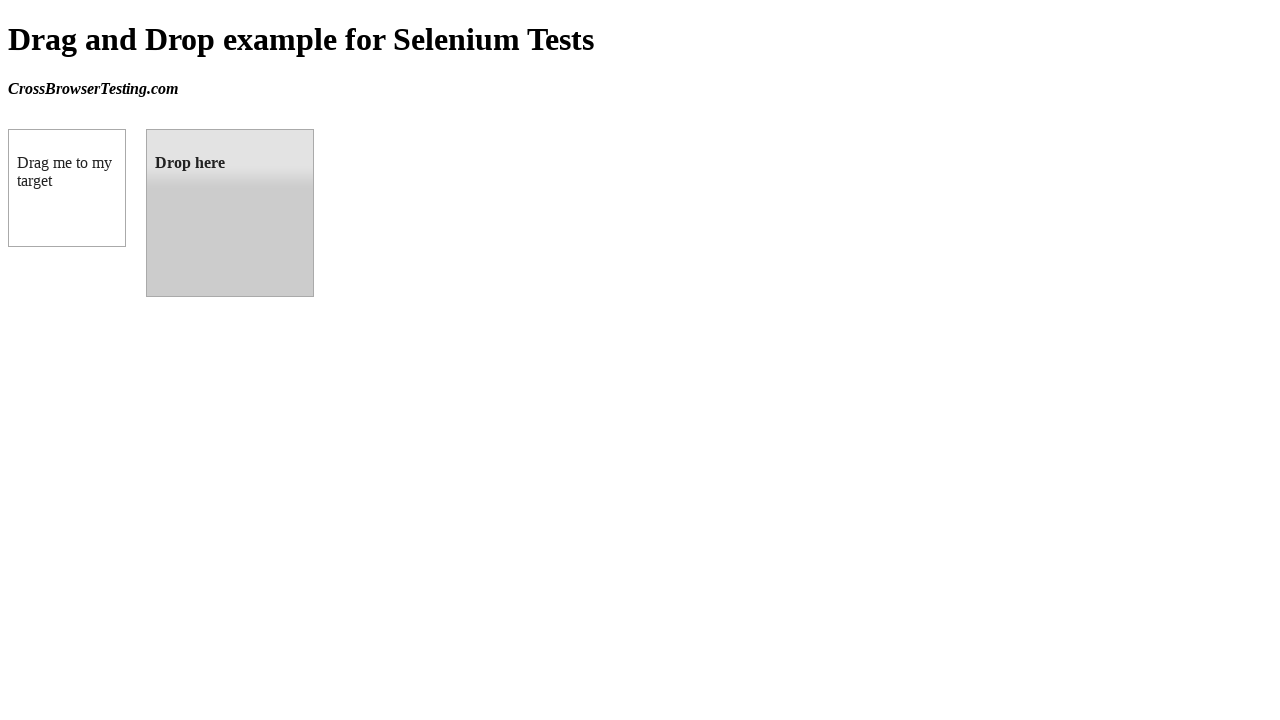

Located target element (droppable box B)
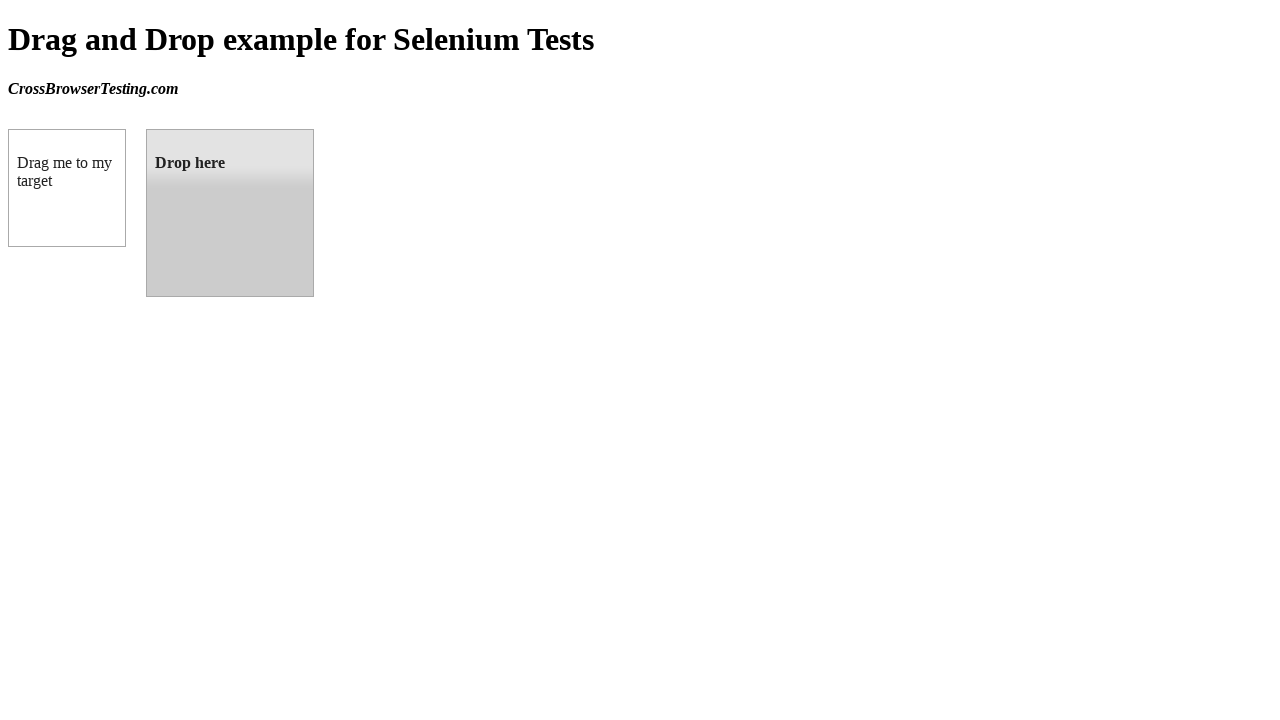

Retrieved bounding box coordinates of target element
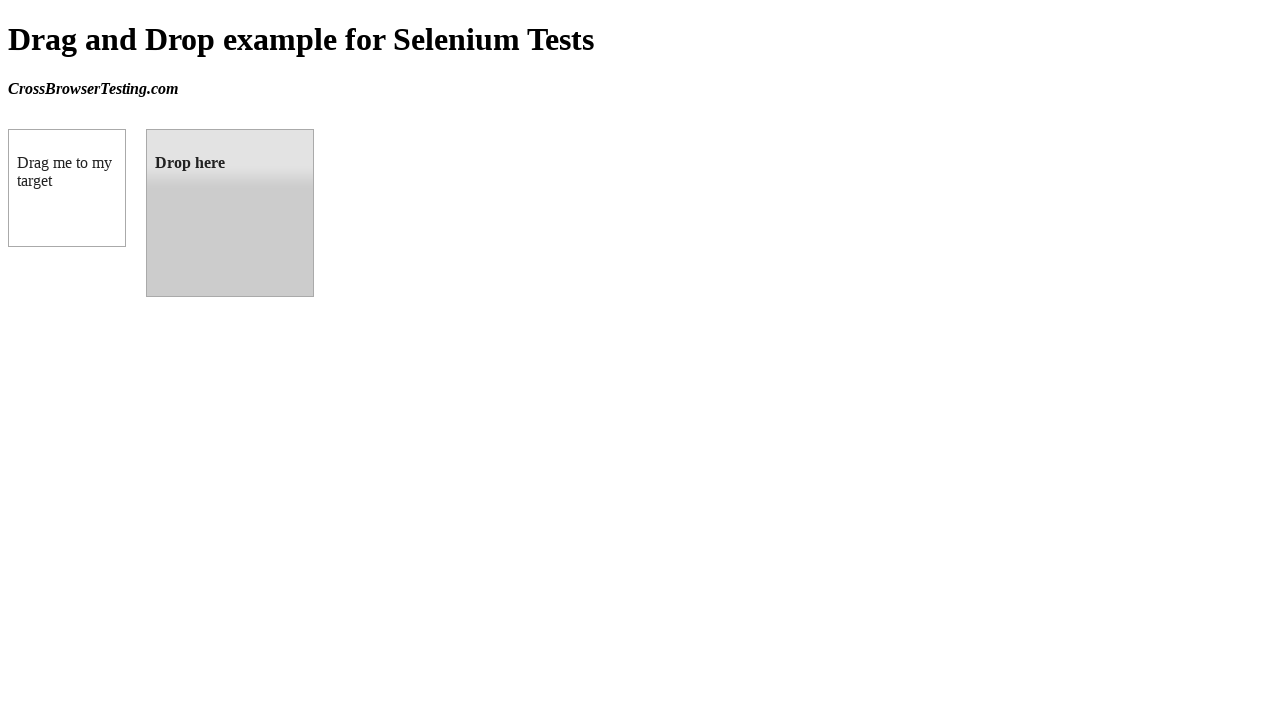

Dragged source element to target element's position at (230, 213)
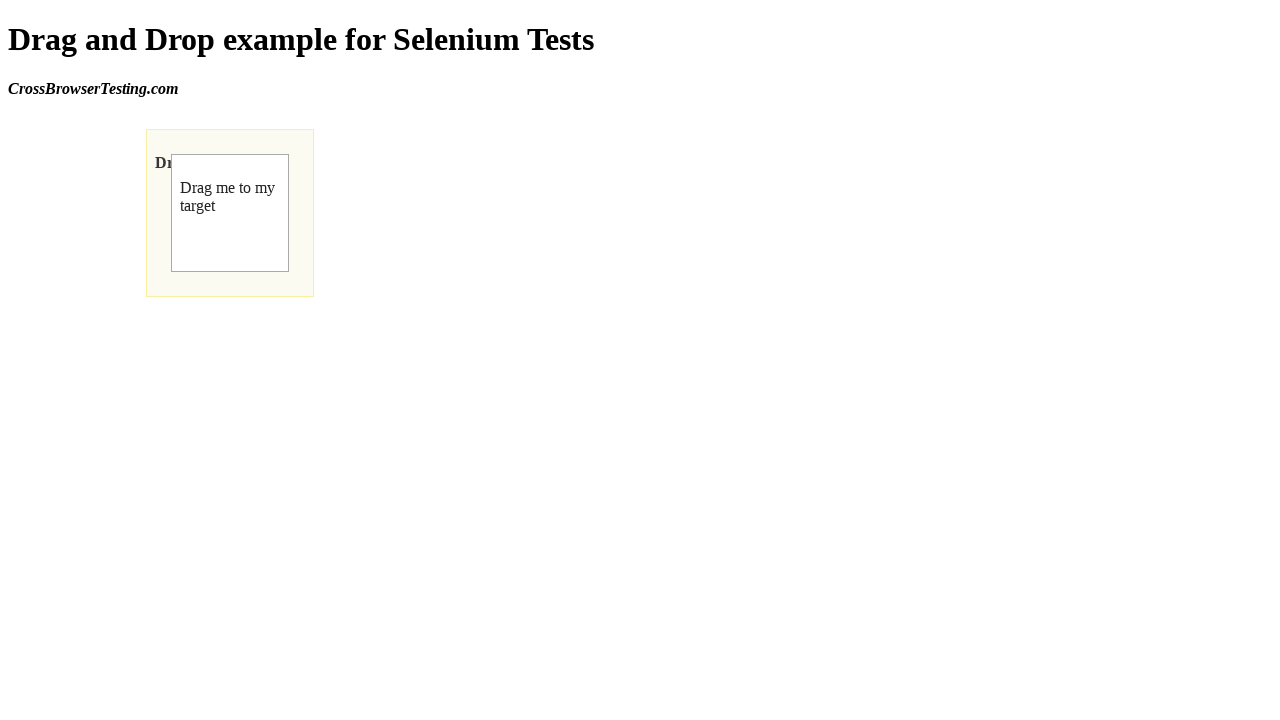

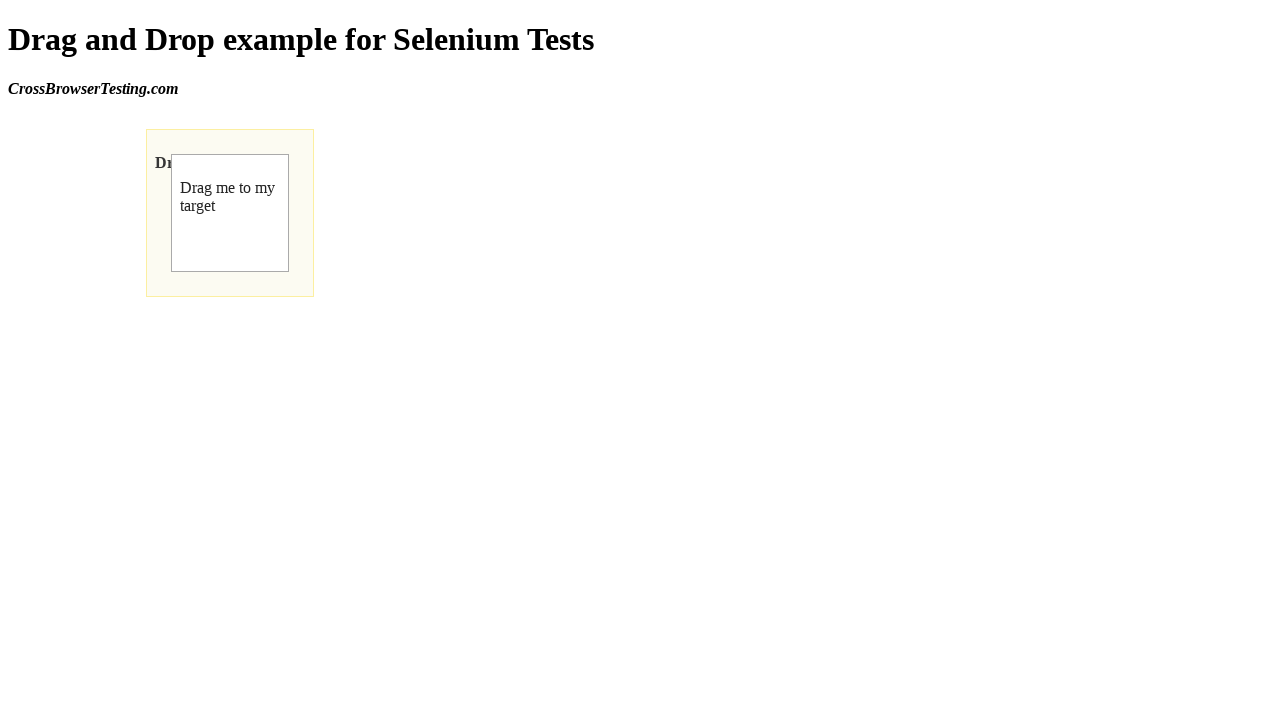